Navigates to a Korean movie ranking website, iterates through the movie listings, clicks into each movie's detail page to view the synopsis, then returns to the main listing page.

Starting URL: https://www.moviechart.co.kr/rank/realtime/index/image

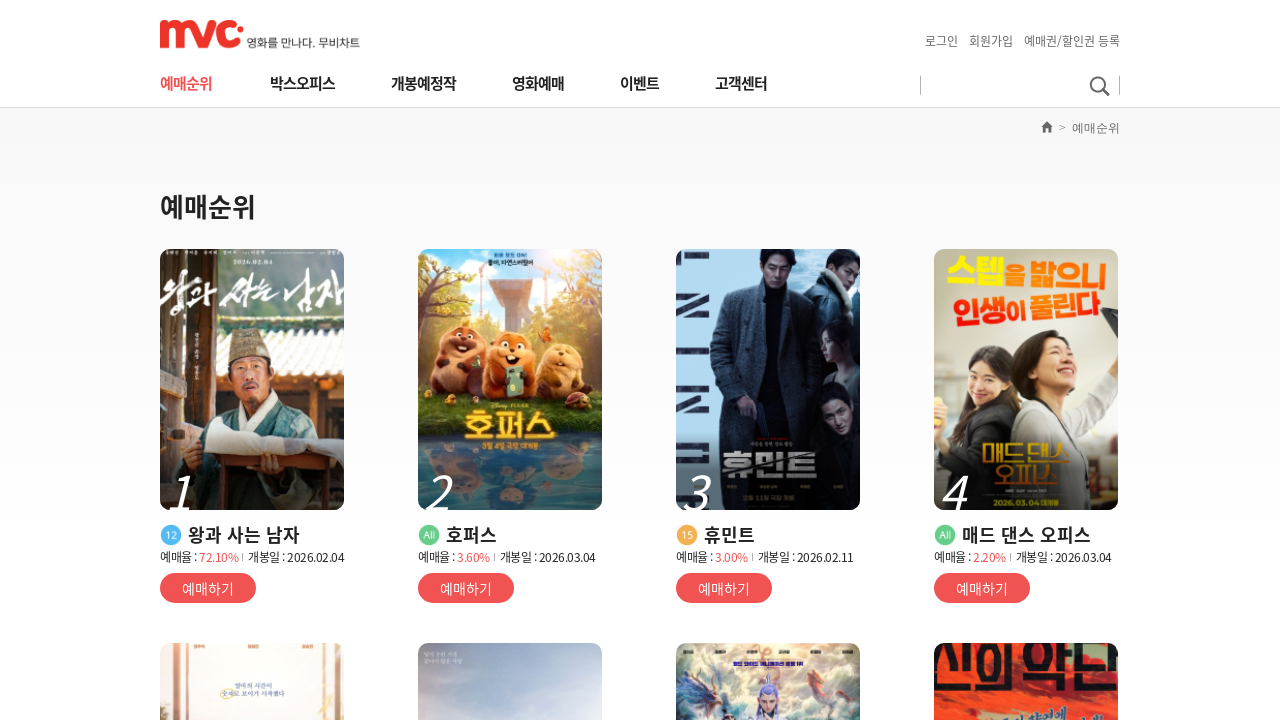

Waited for movie list to load on Korean movie ranking website
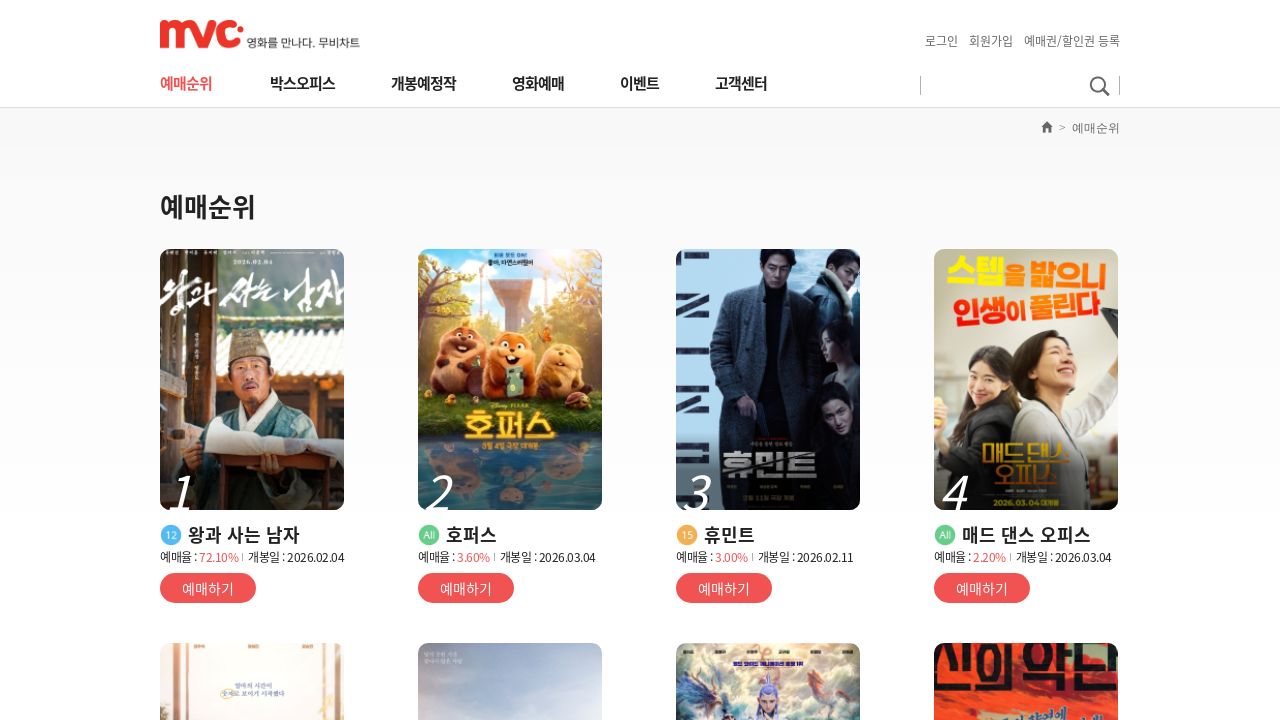

Retrieved all movie items from the listing
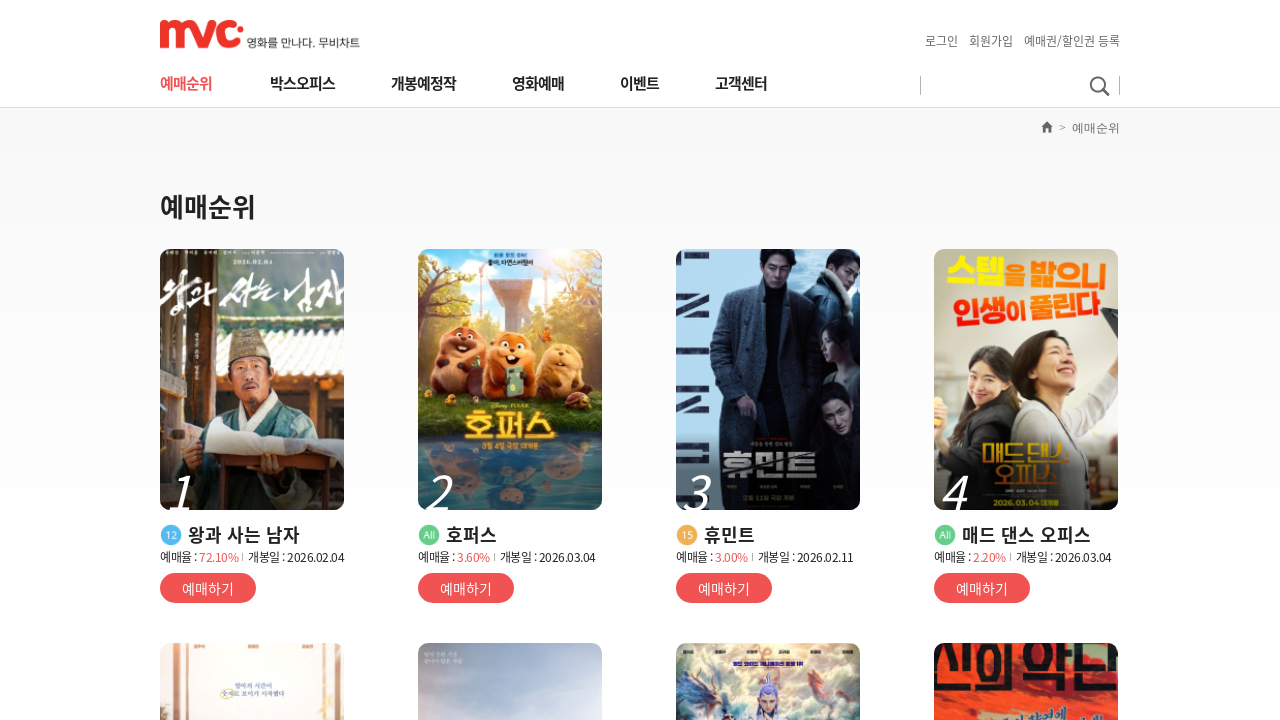

Located movie link element (movie 1)
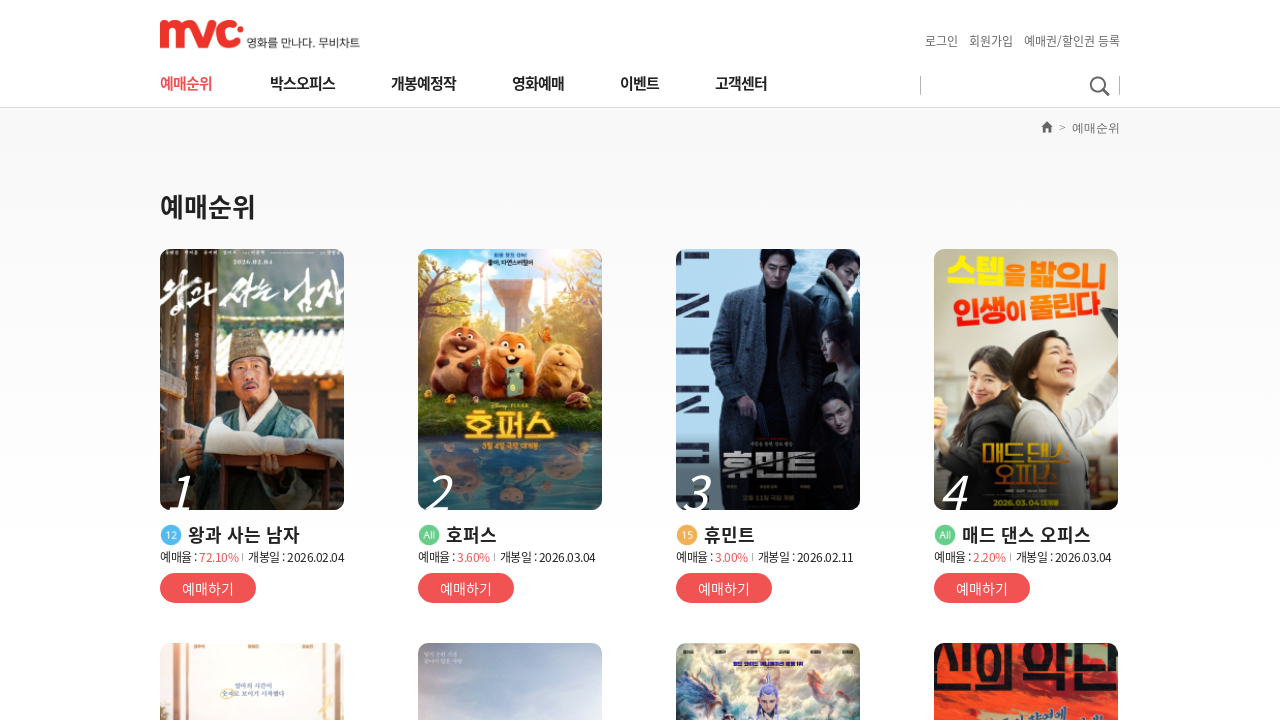

Retrieved href attribute from movie link (movie 1)
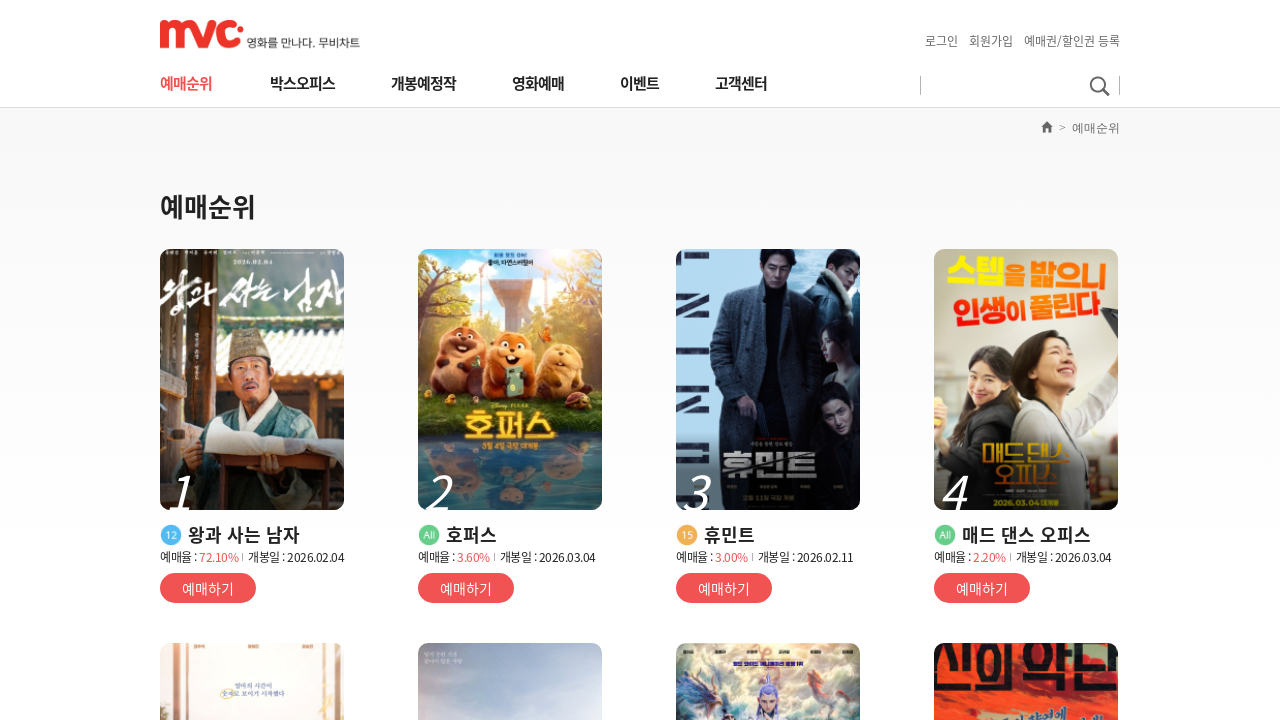

Navigated to movie detail page (movie 1)
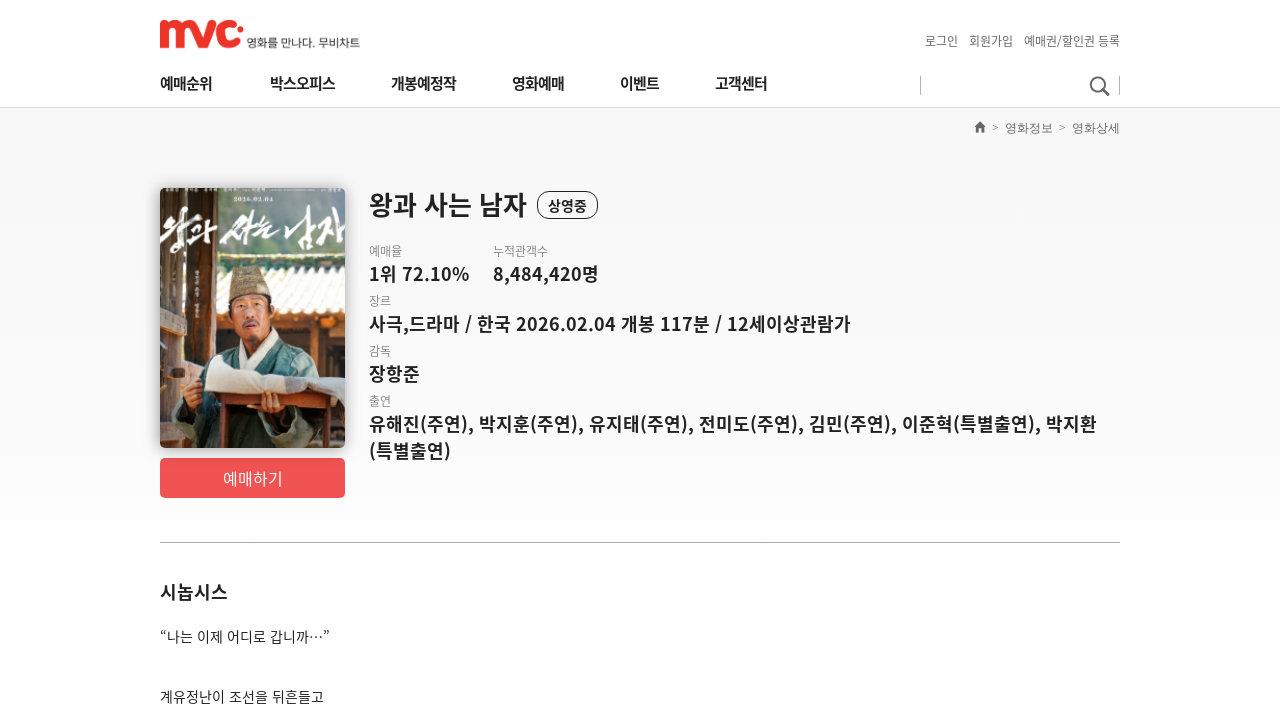

Waited for movie synopsis to load (movie 1)
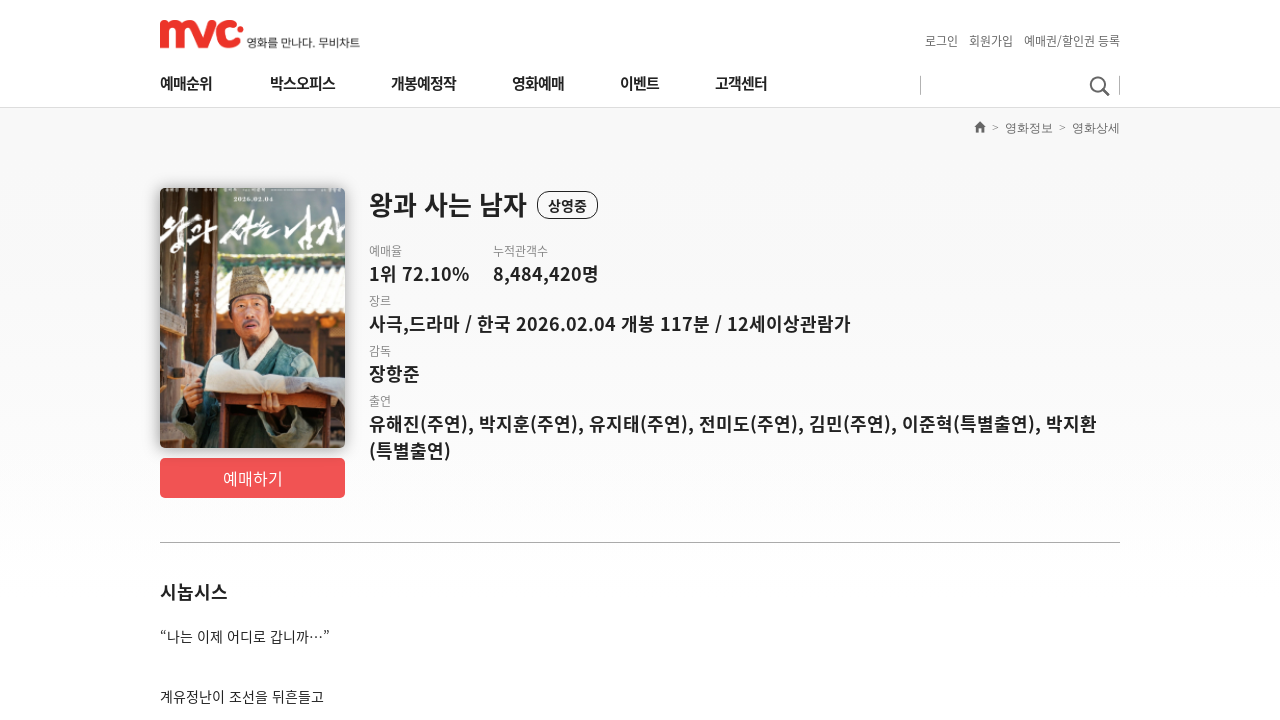

Navigated back to main movie ranking page (after movie 1)
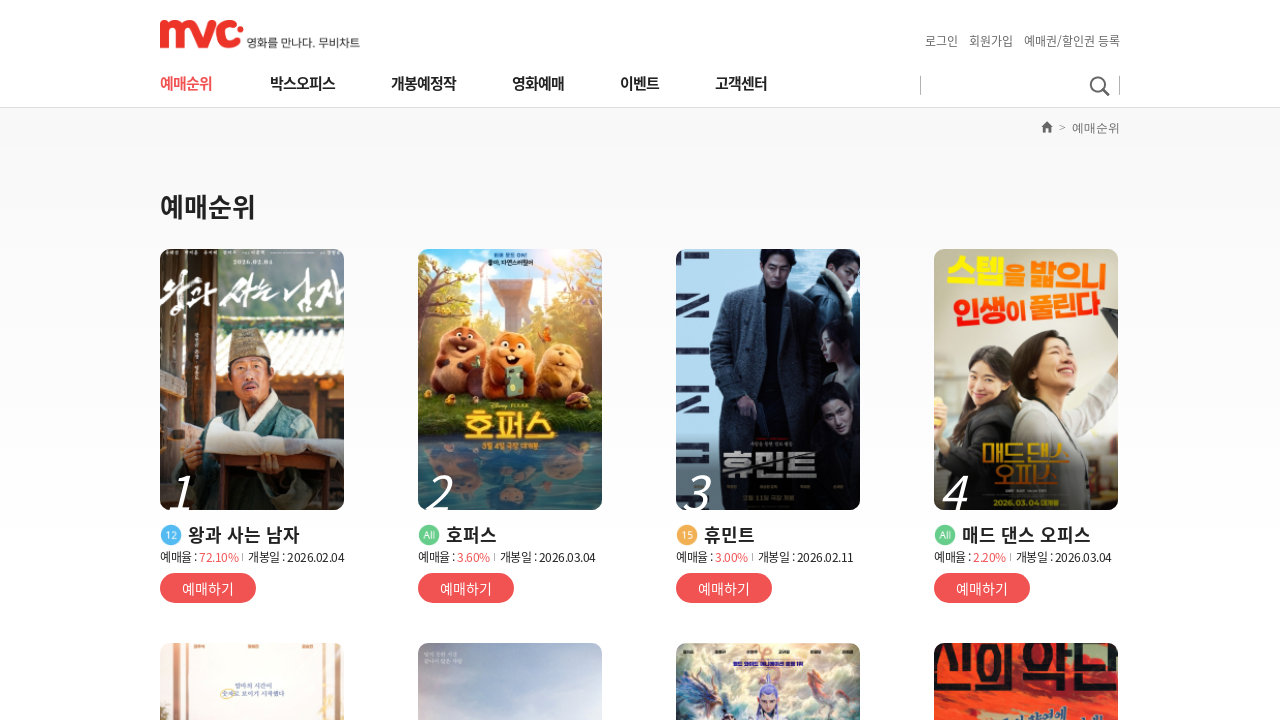

Re-fetched movie list after returning from detail page (iteration 1)
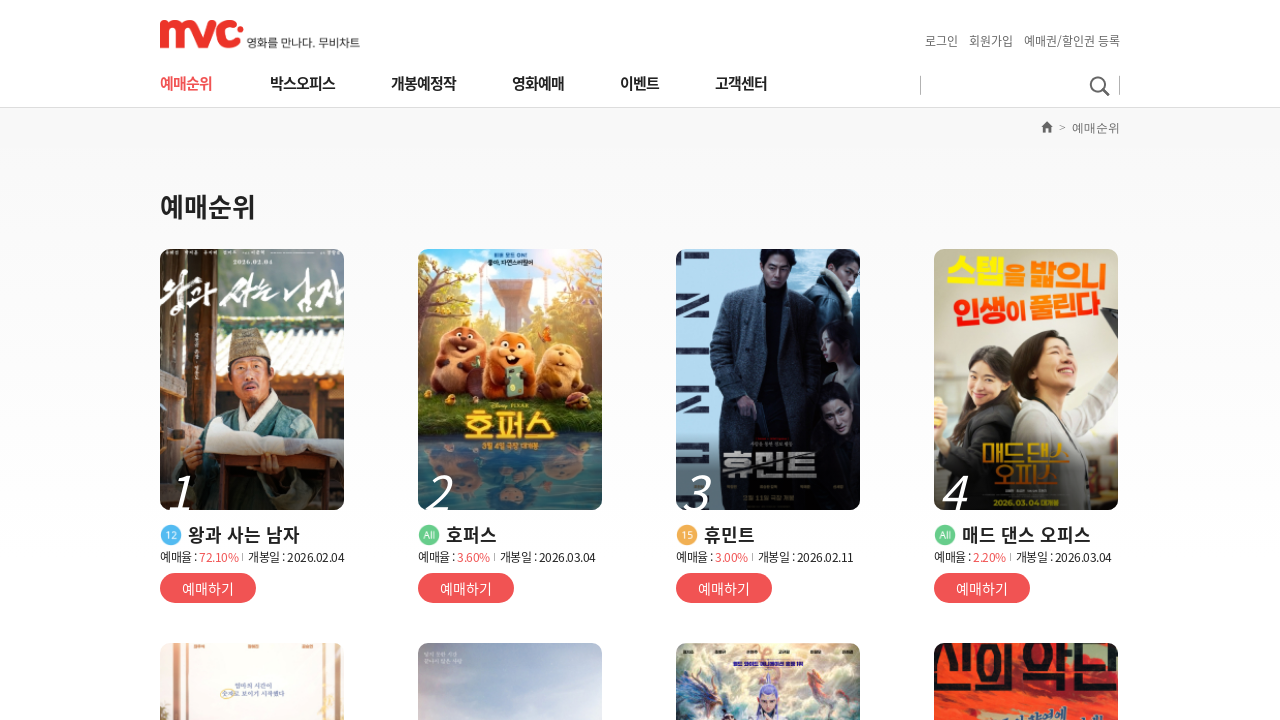

Updated movie items list (iteration 1)
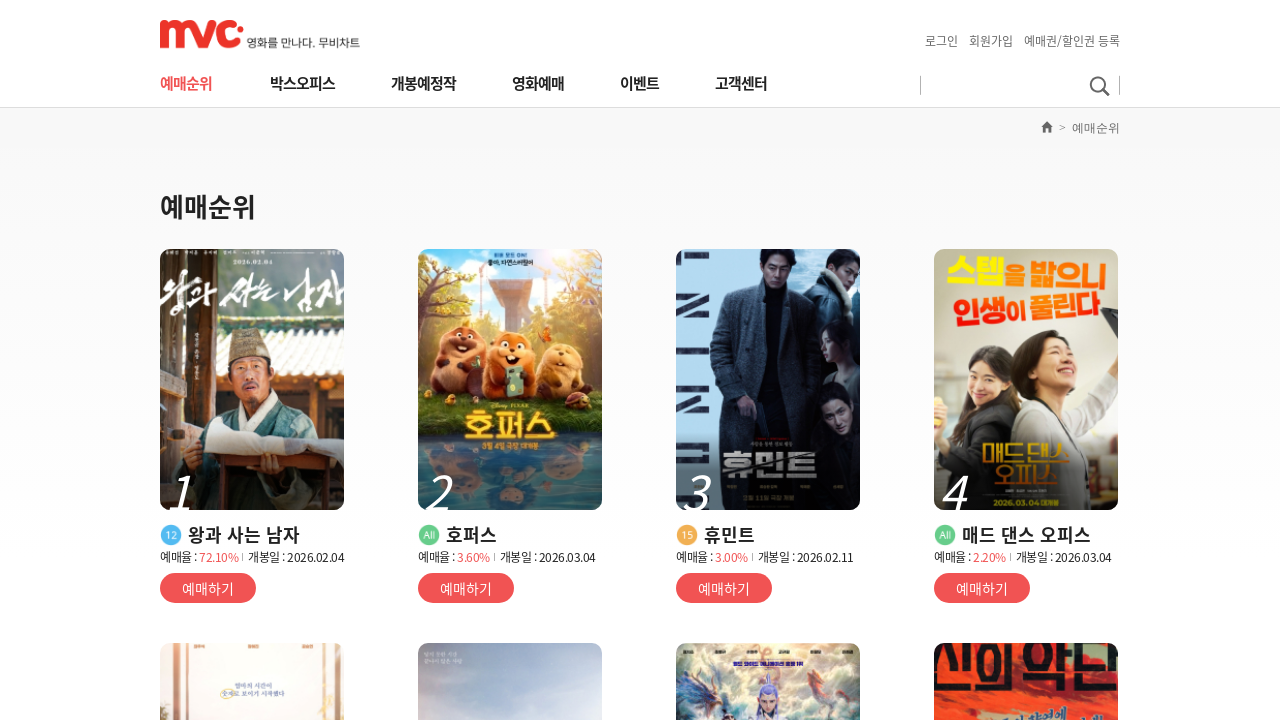

Located movie link element (movie 2)
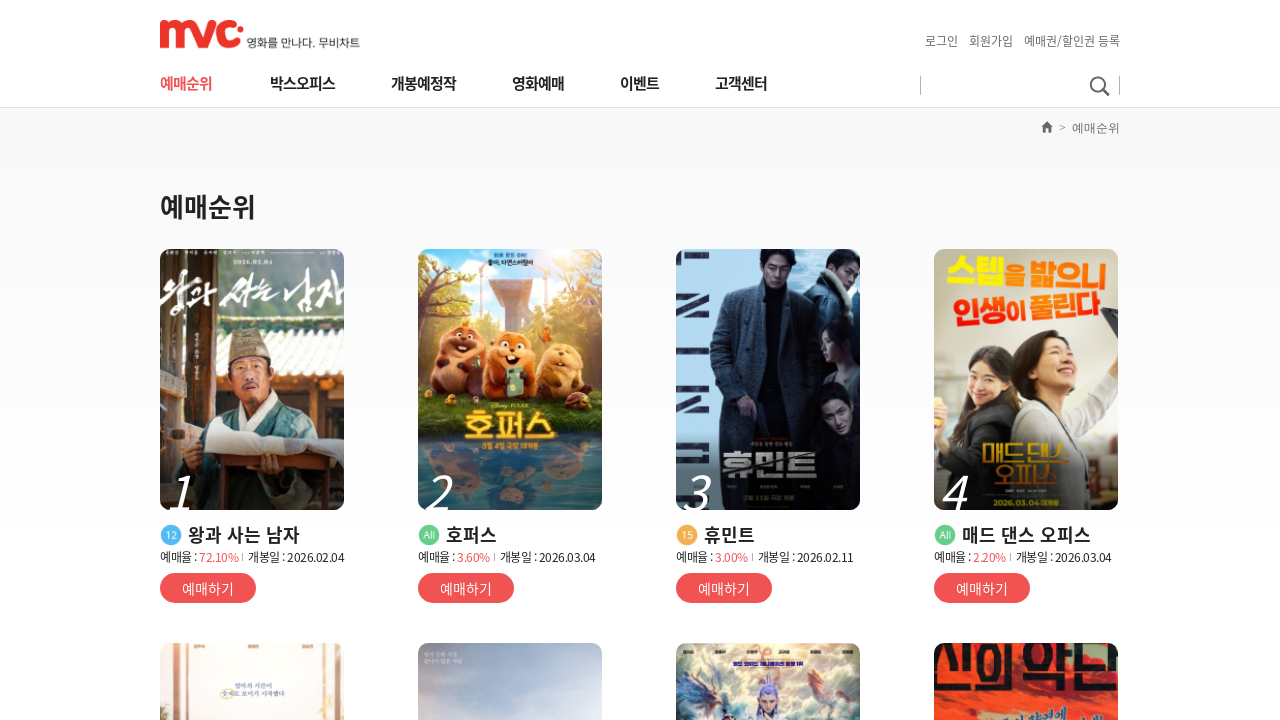

Retrieved href attribute from movie link (movie 2)
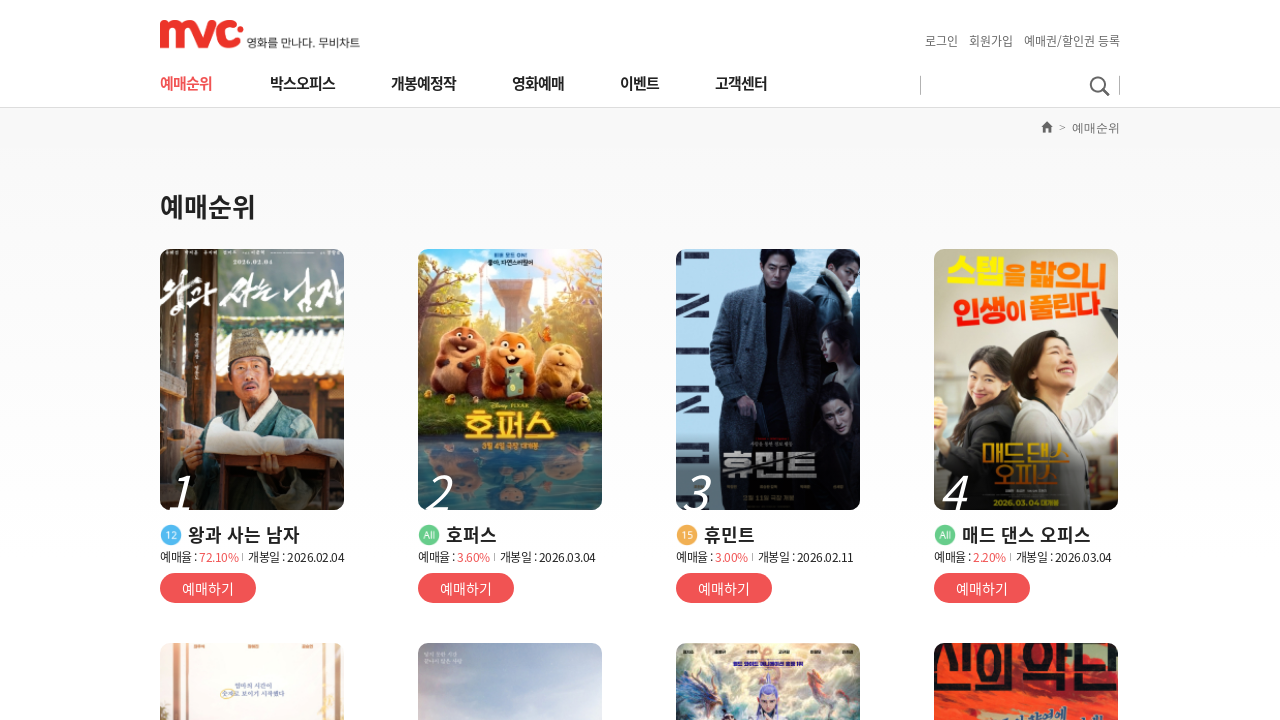

Navigated to movie detail page (movie 2)
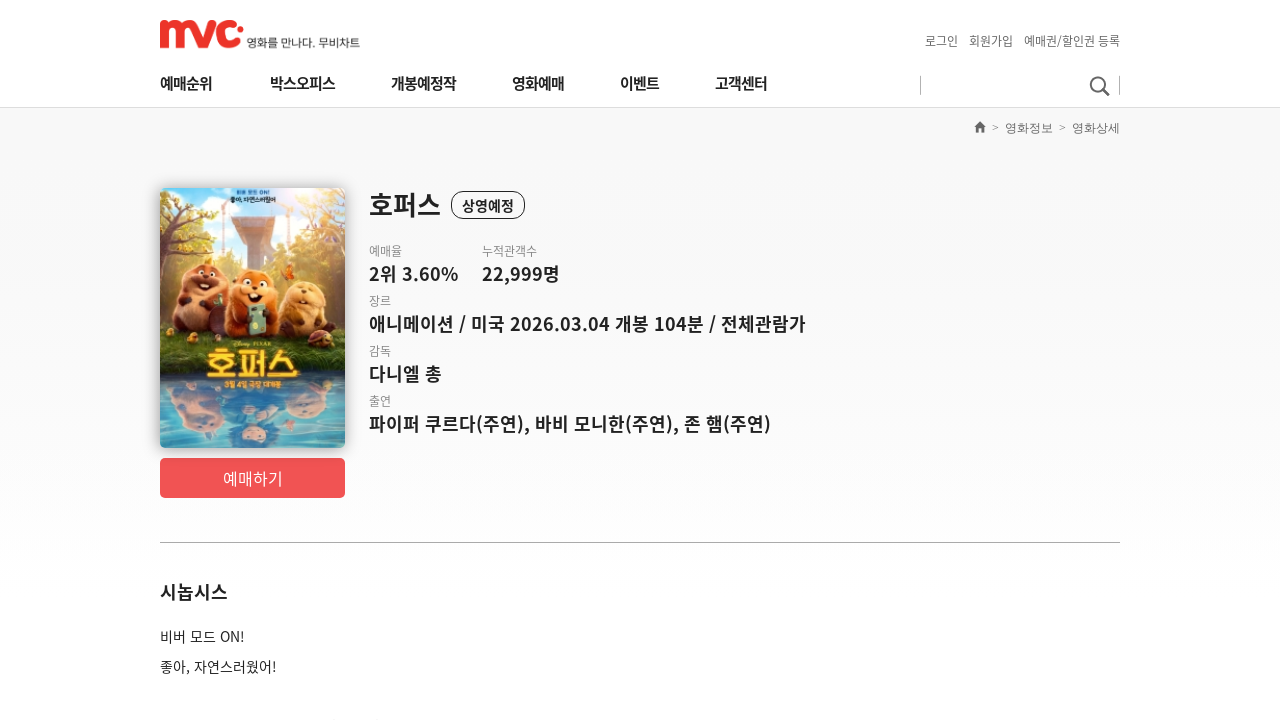

Waited for movie synopsis to load (movie 2)
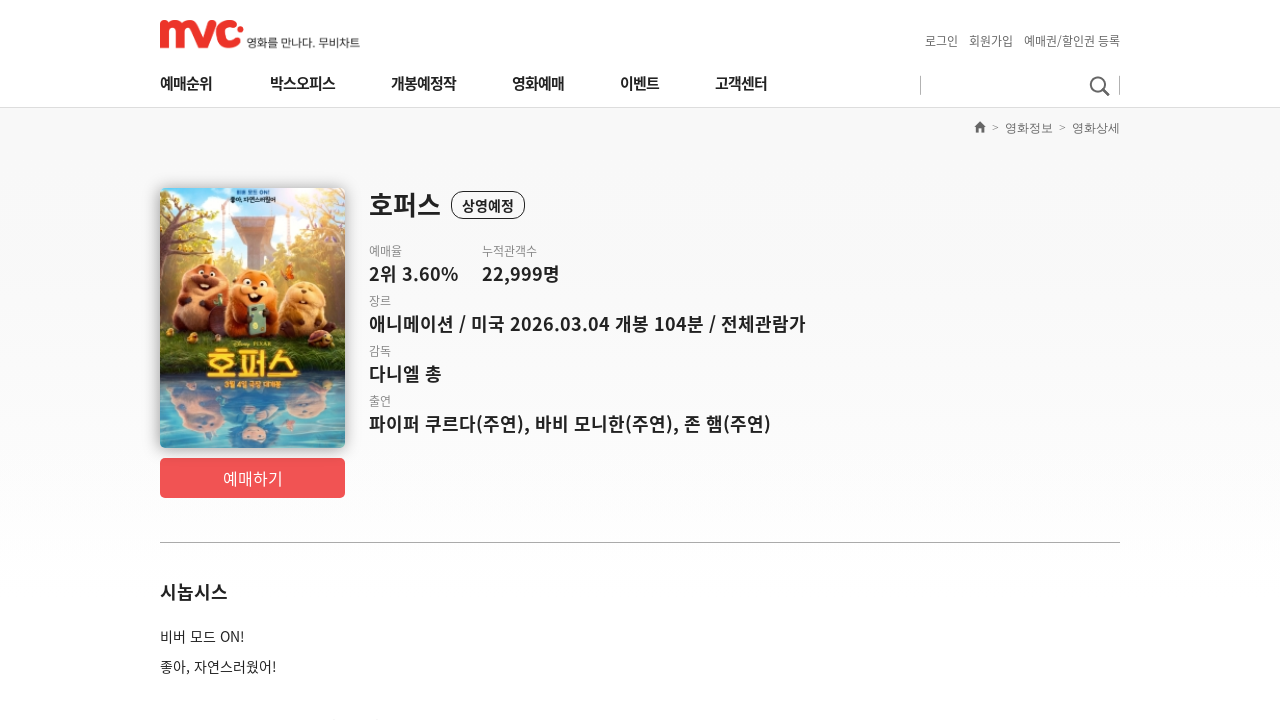

Navigated back to main movie ranking page (after movie 2)
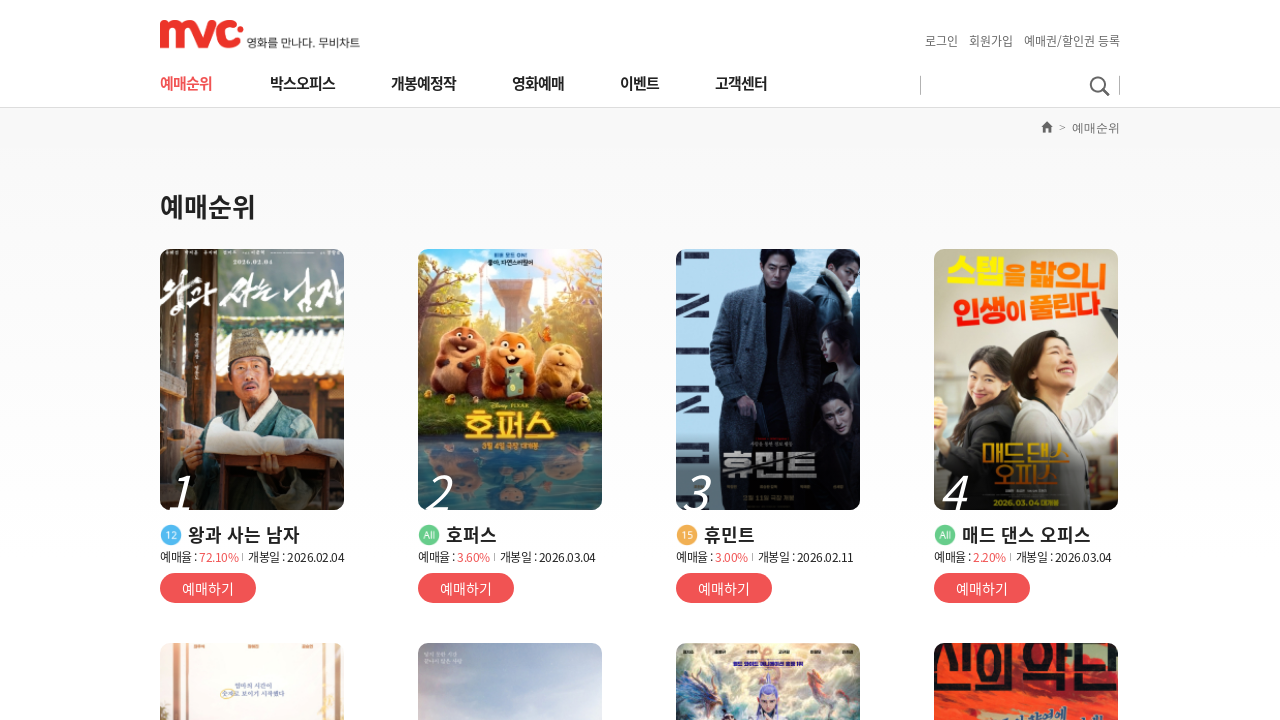

Re-fetched movie list after returning from detail page (iteration 2)
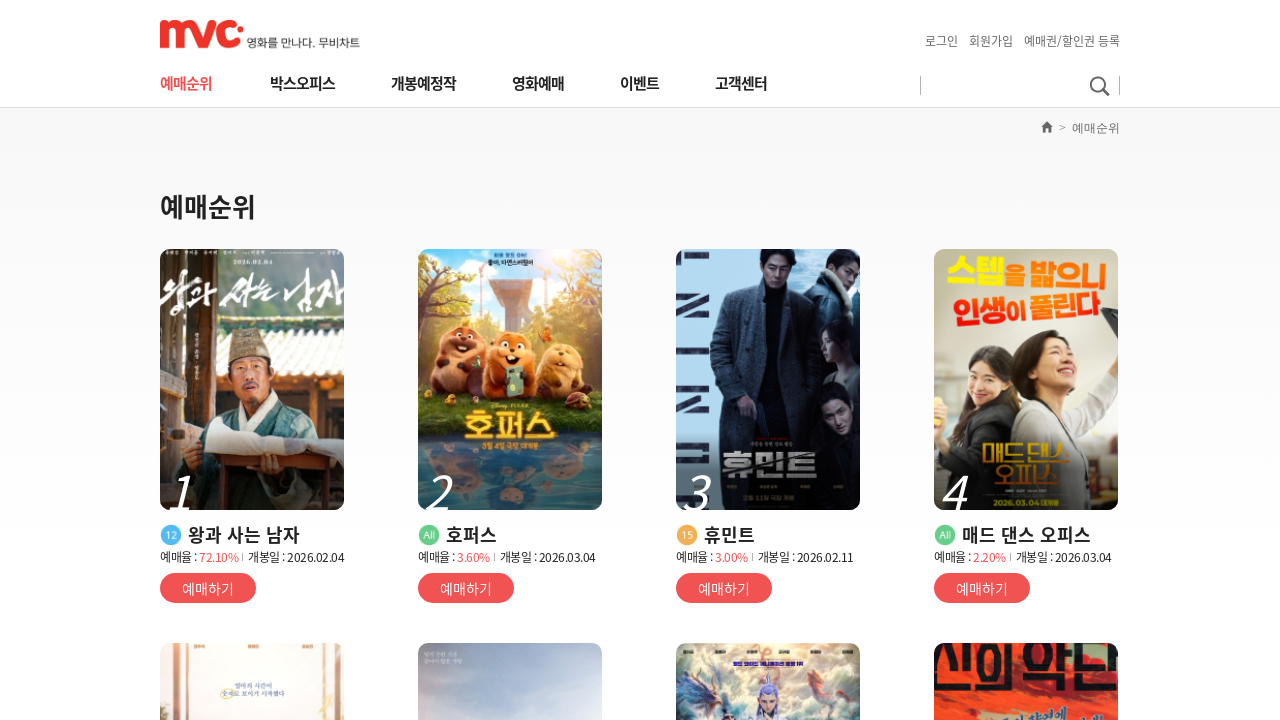

Updated movie items list (iteration 2)
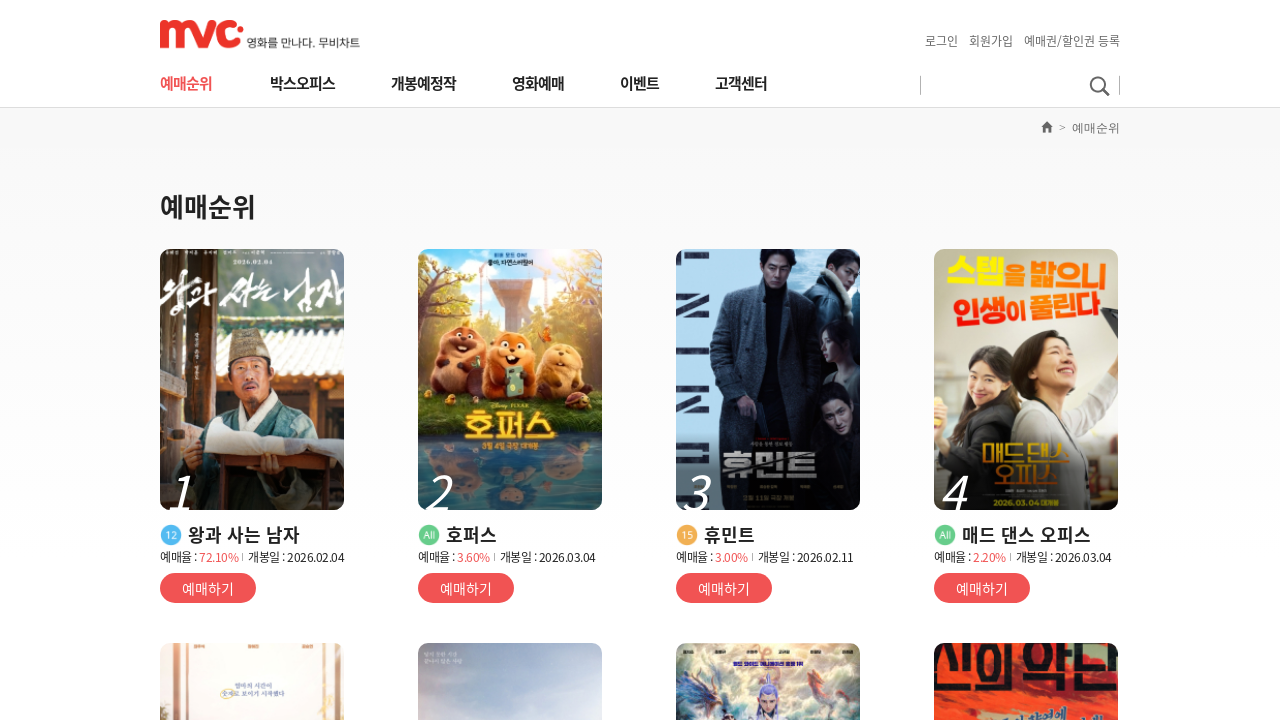

Located movie link element (movie 3)
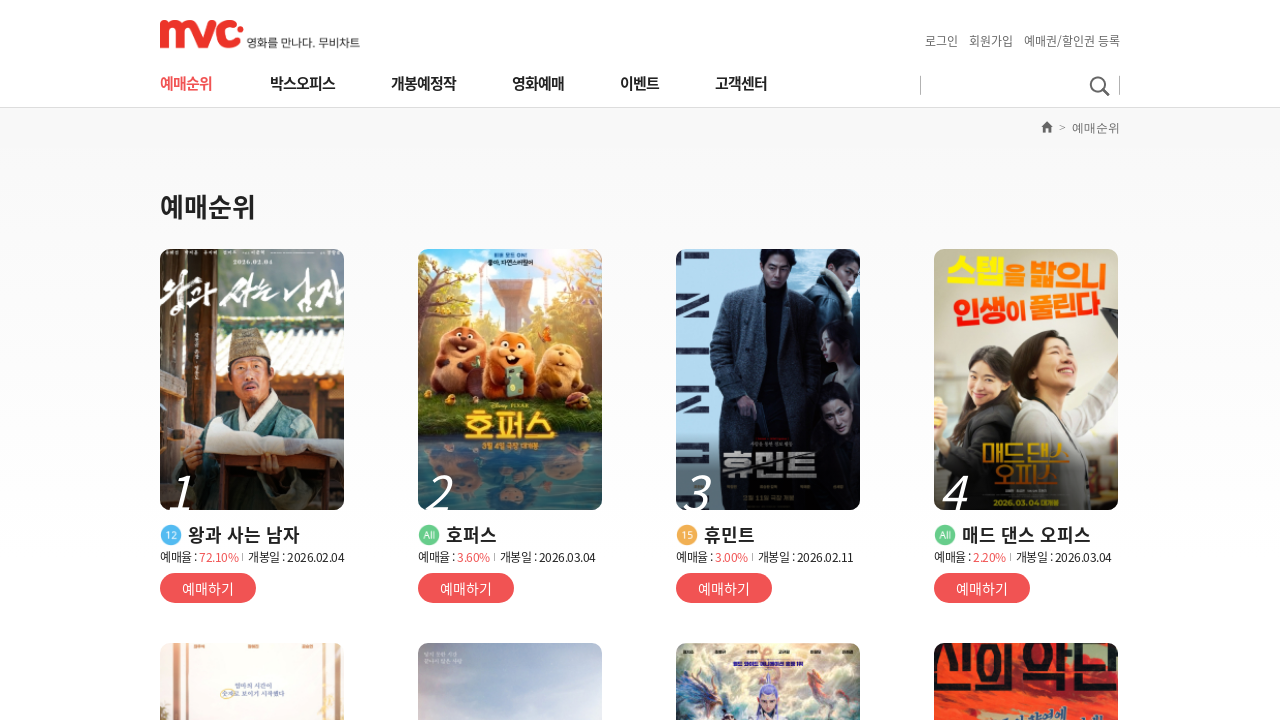

Retrieved href attribute from movie link (movie 3)
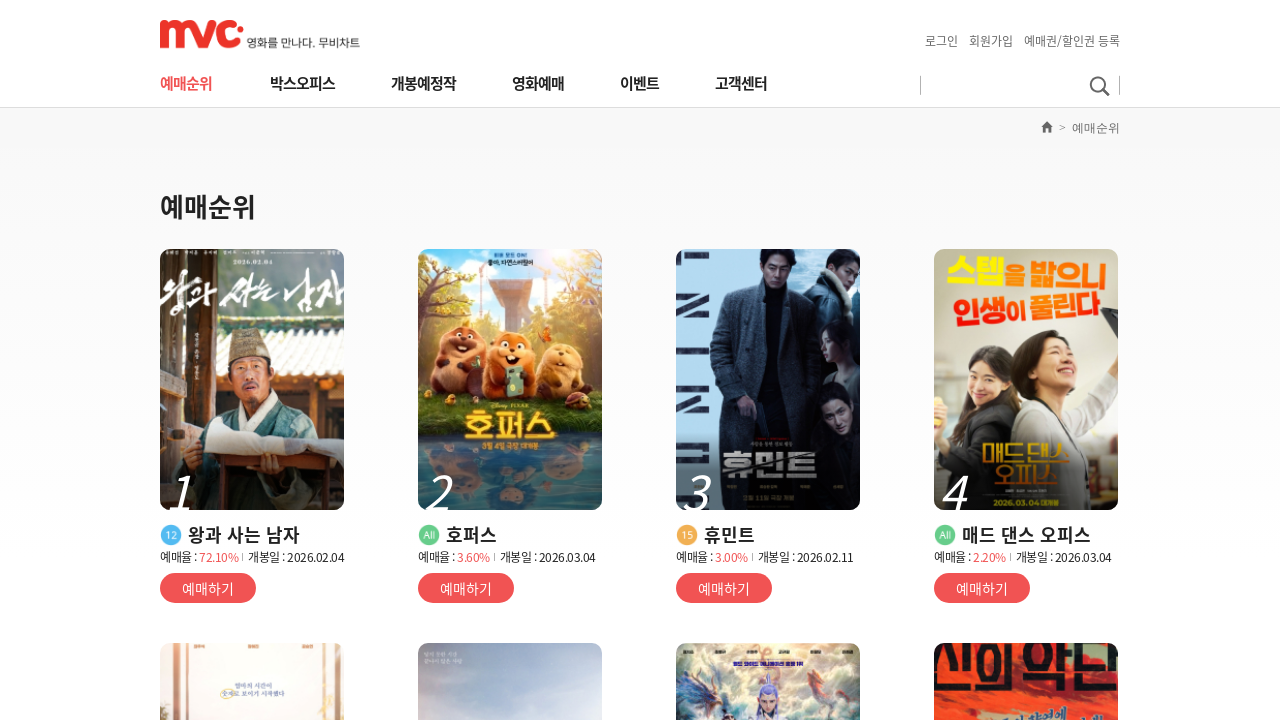

Navigated to movie detail page (movie 3)
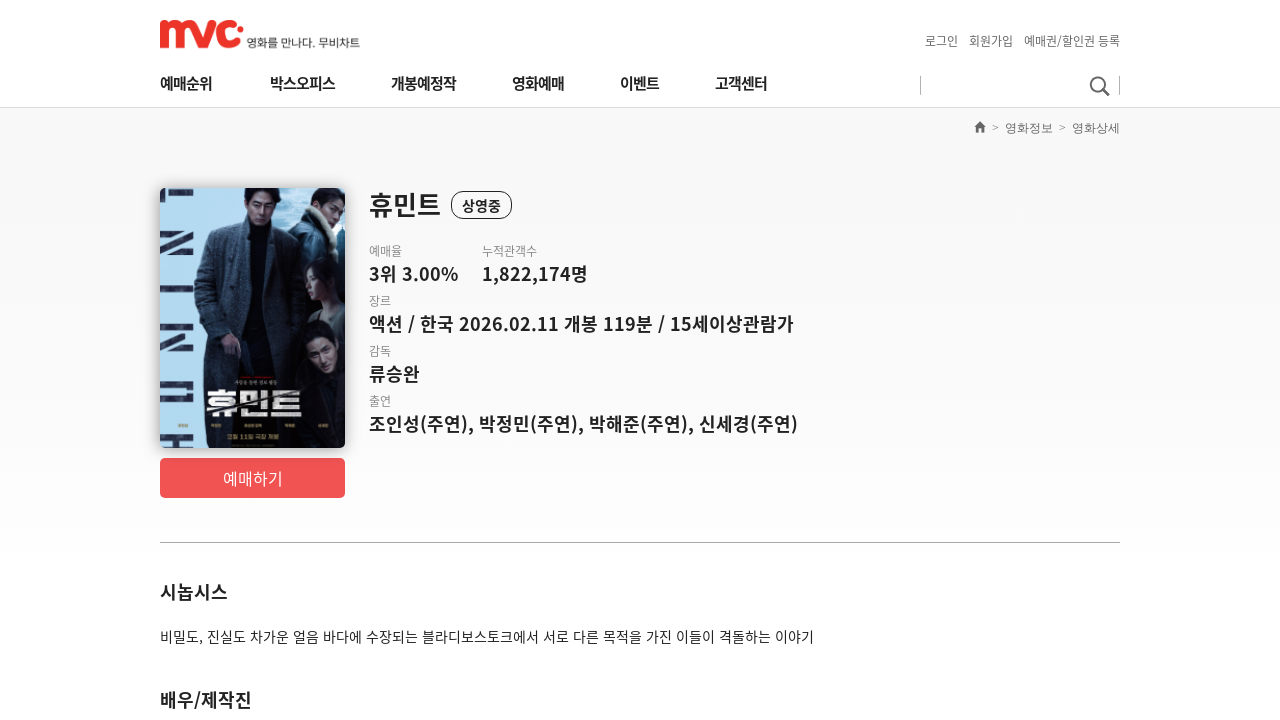

Waited for movie synopsis to load (movie 3)
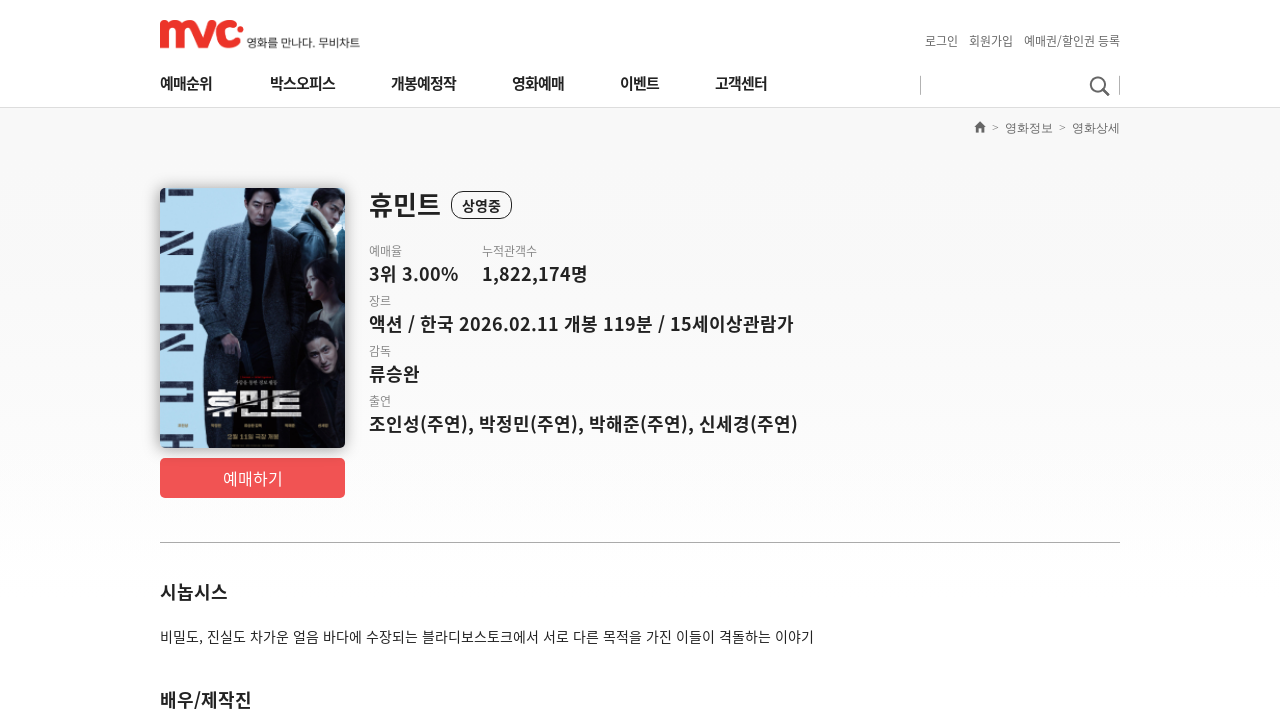

Navigated back to main movie ranking page (after movie 3)
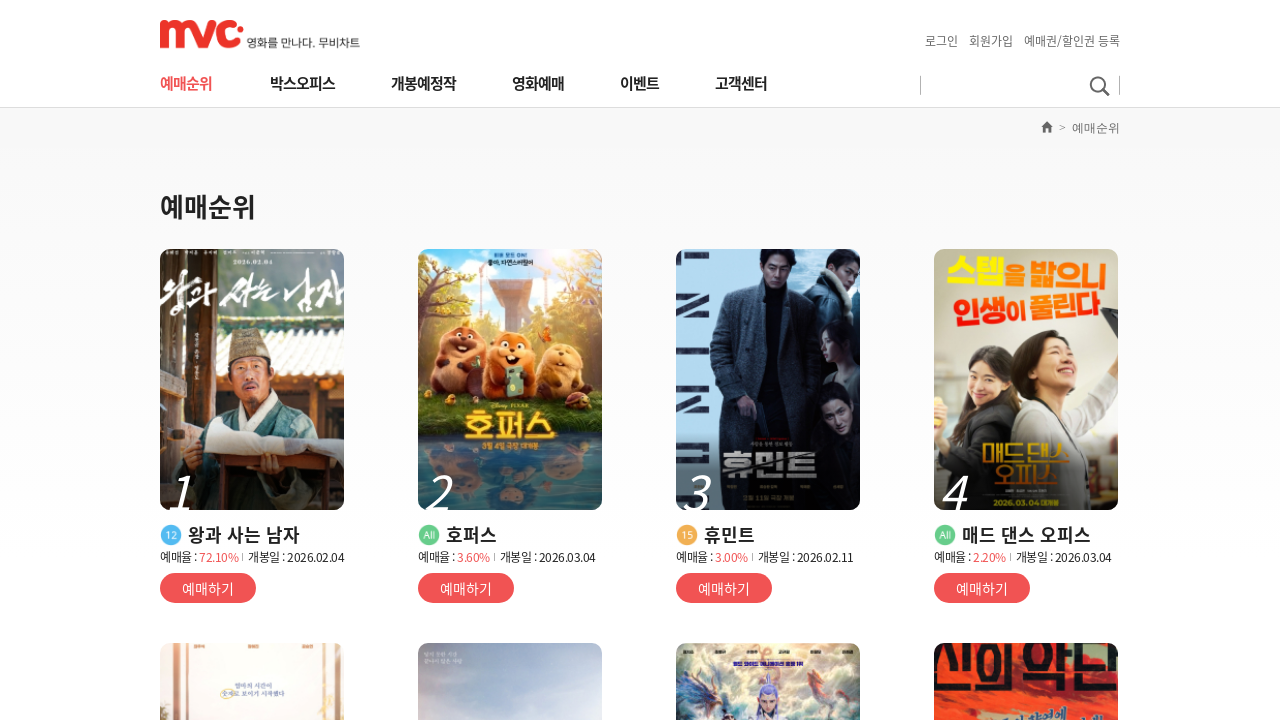

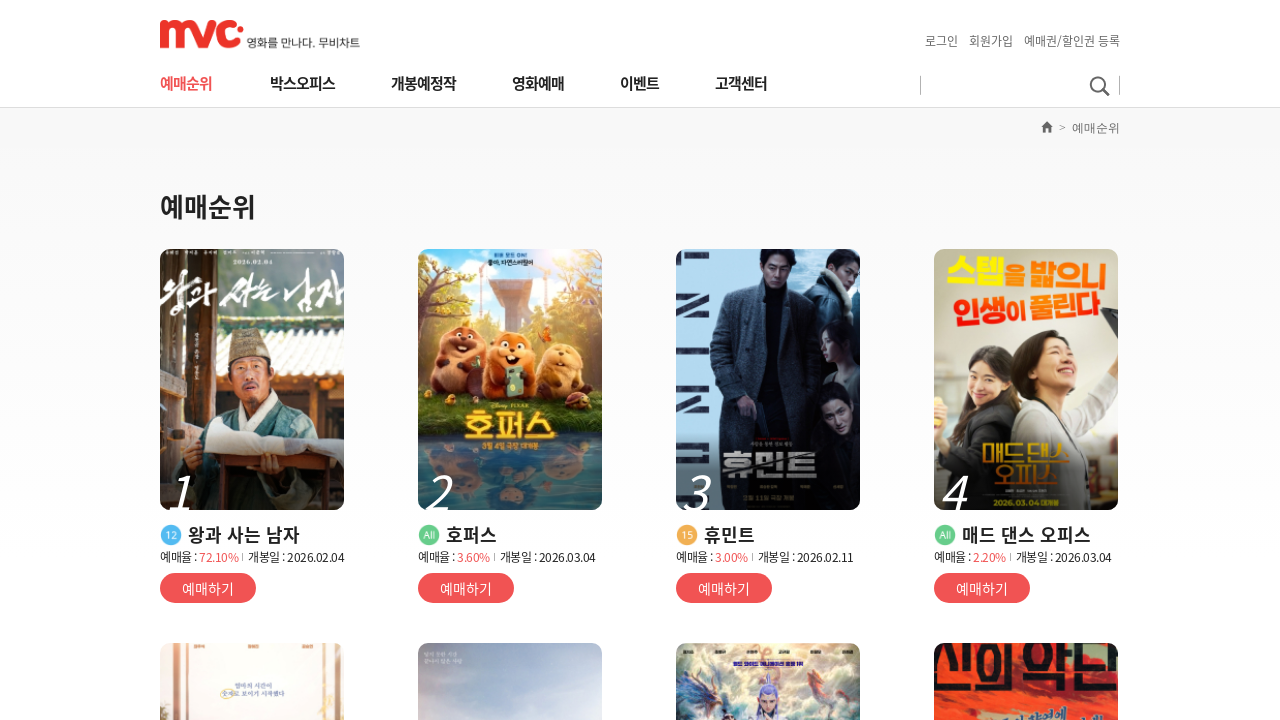